Tests a Bootstrap dropdown selection by clicking on a country selector, searching for "Ghana", and selecting it from the dropdown options

Starting URL: https://www.dummyticket.com/dummy-ticket-for-visa-application/

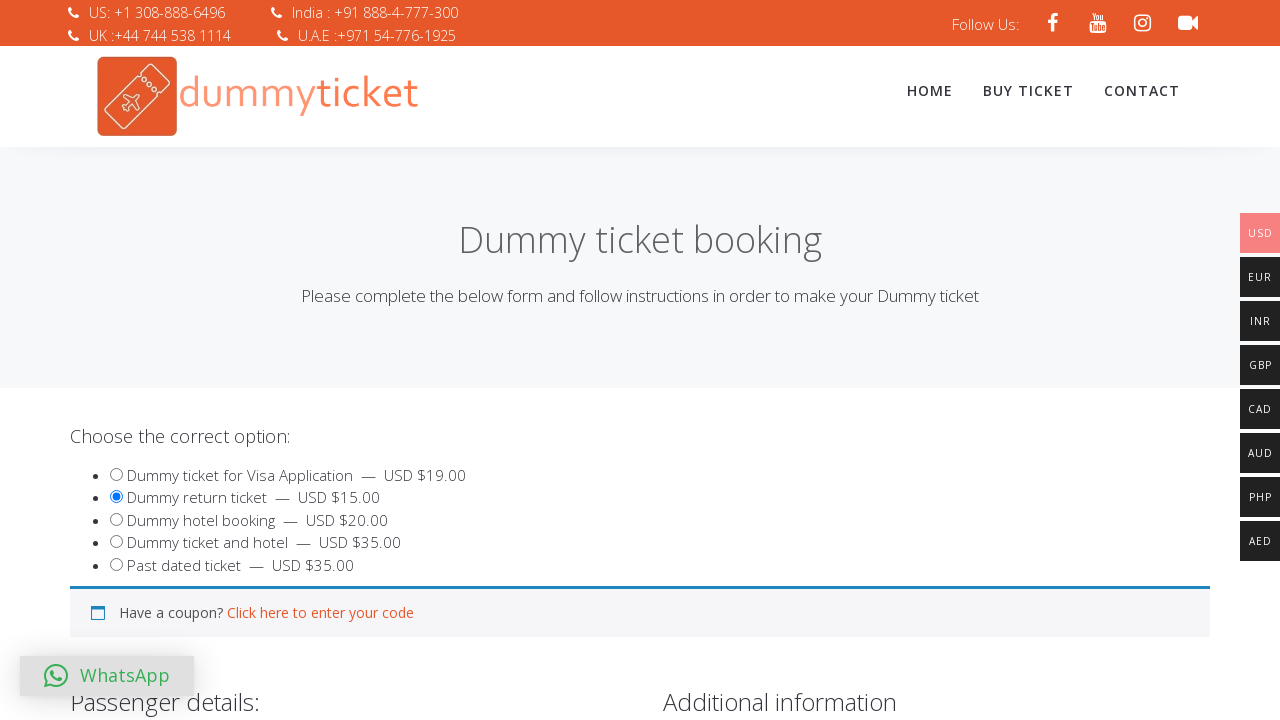

Clicked on country dropdown to open it at (344, 360) on xpath=//span[@id='select2-billing_country-container']
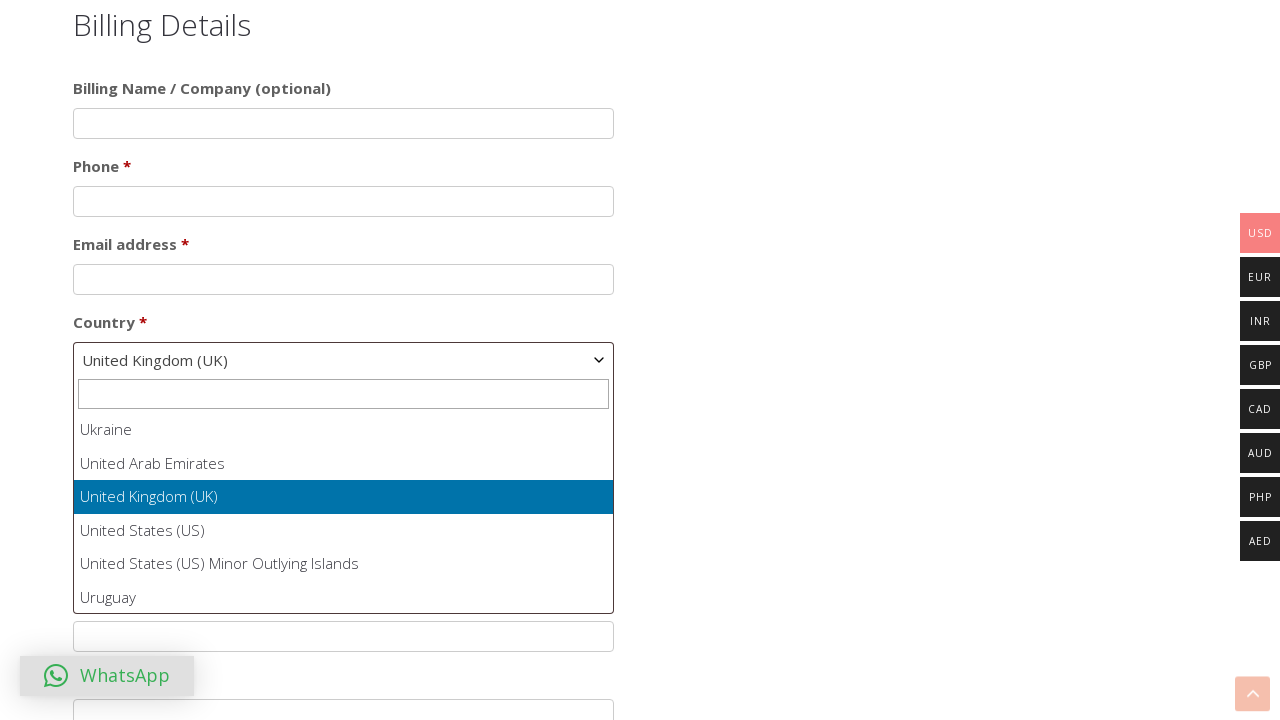

Search field became visible in dropdown
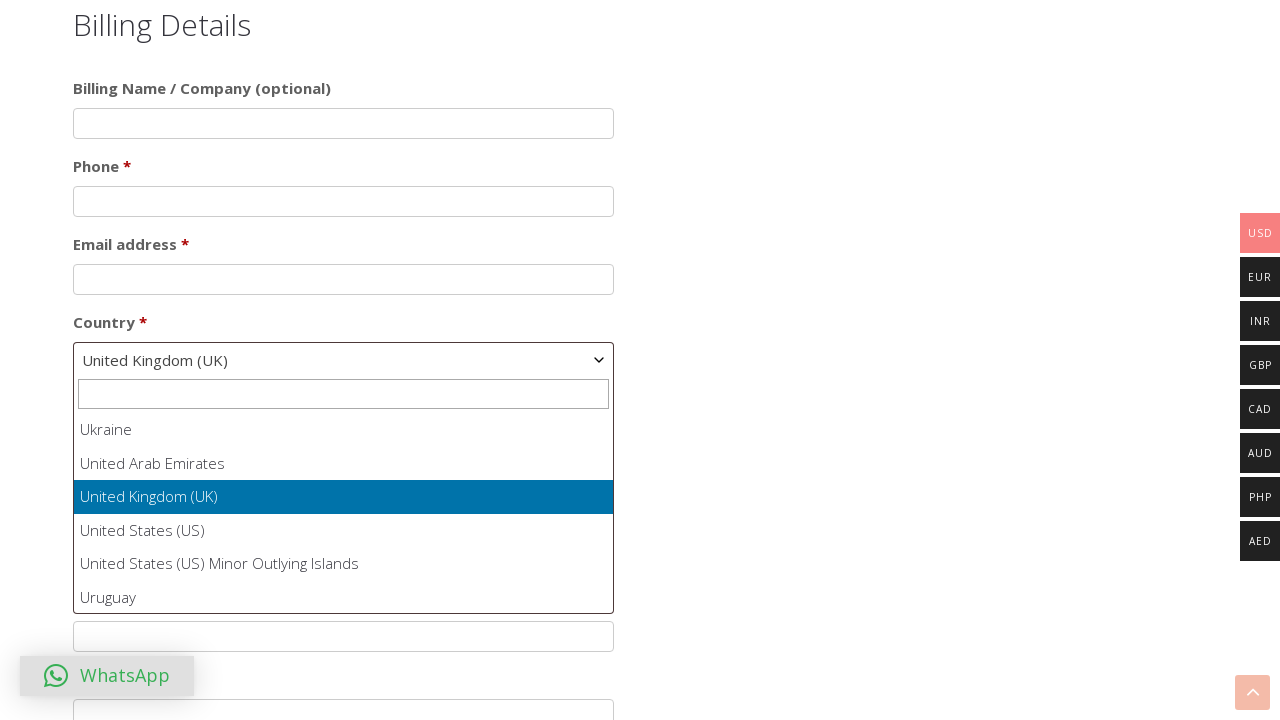

Cleared search field on //input[@class='select2-search__field']
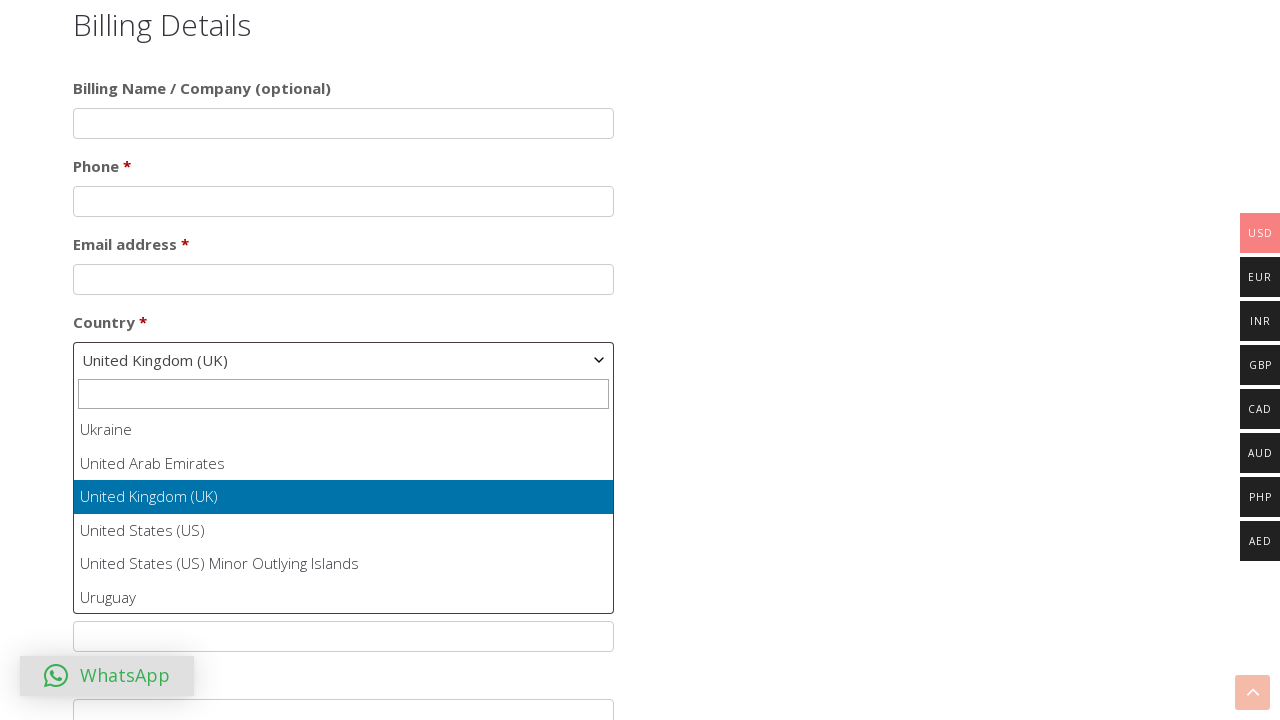

Typed 'Ghana' into the search field on //input[@class='select2-search__field']
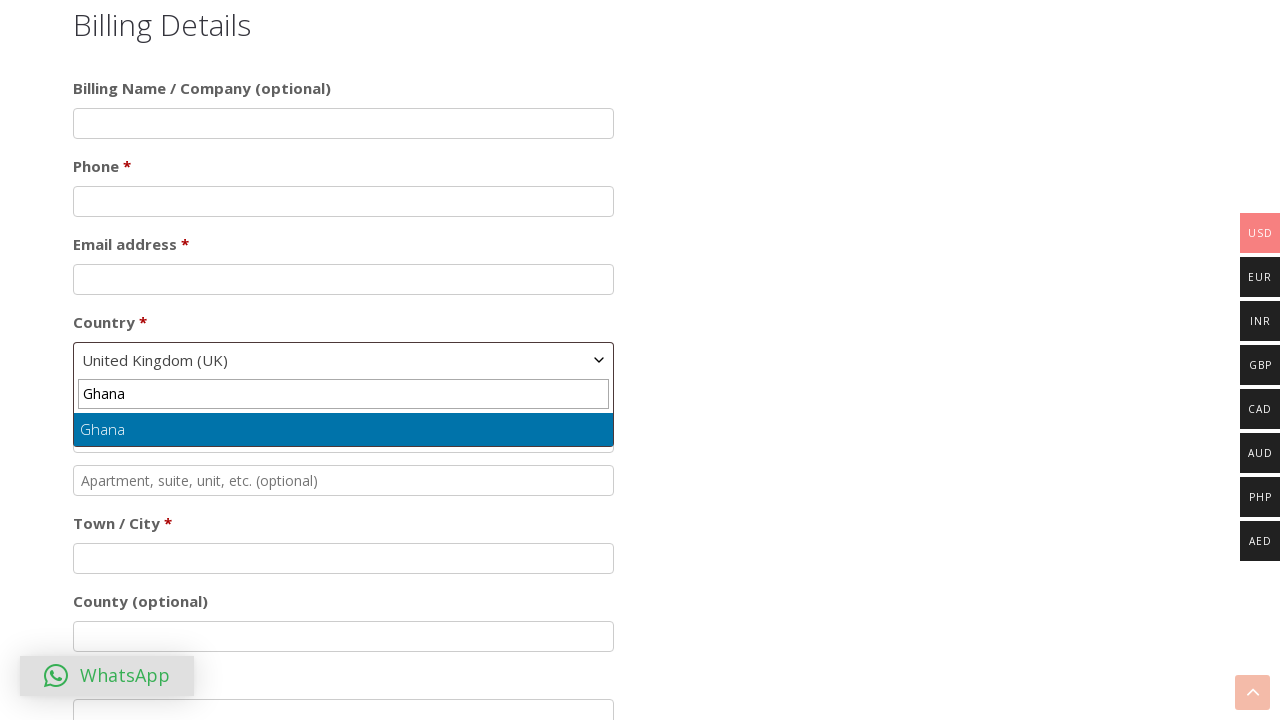

Selected 'Ghana' from dropdown options at (344, 429) on xpath=//li[@role='option'][contains(text(), 'Ghana')]
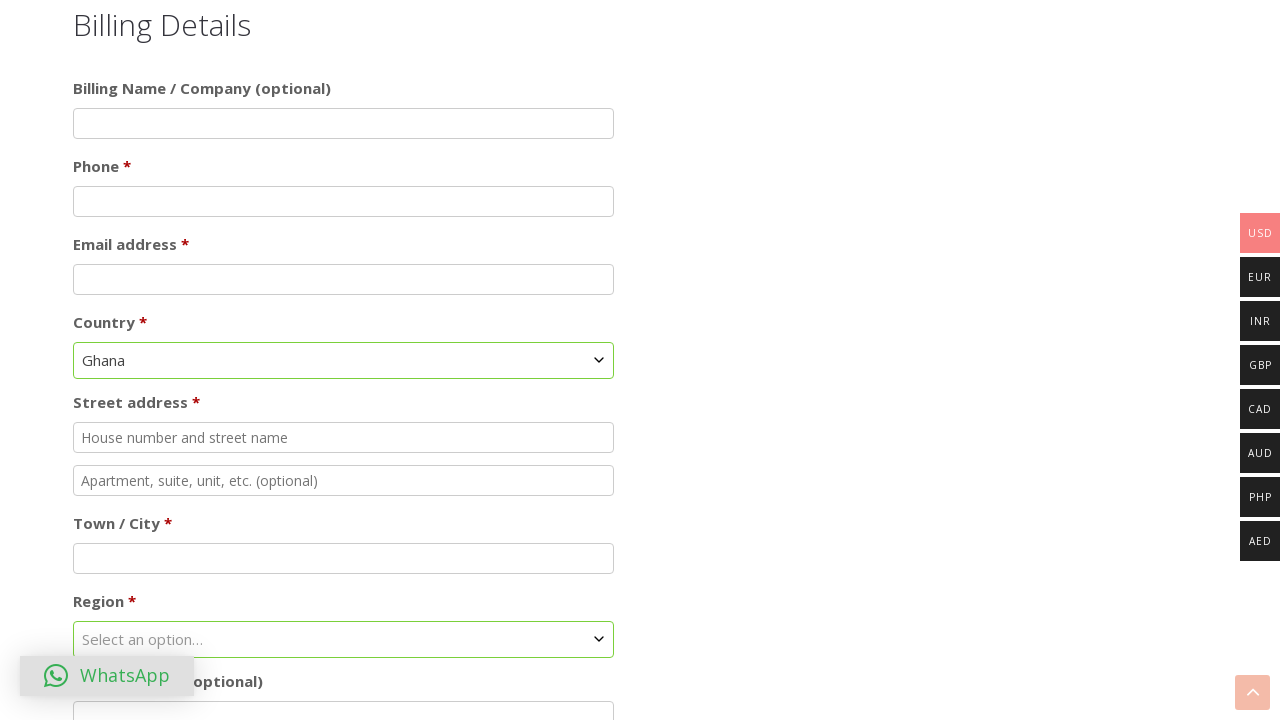

Country dropdown selection updated and visible
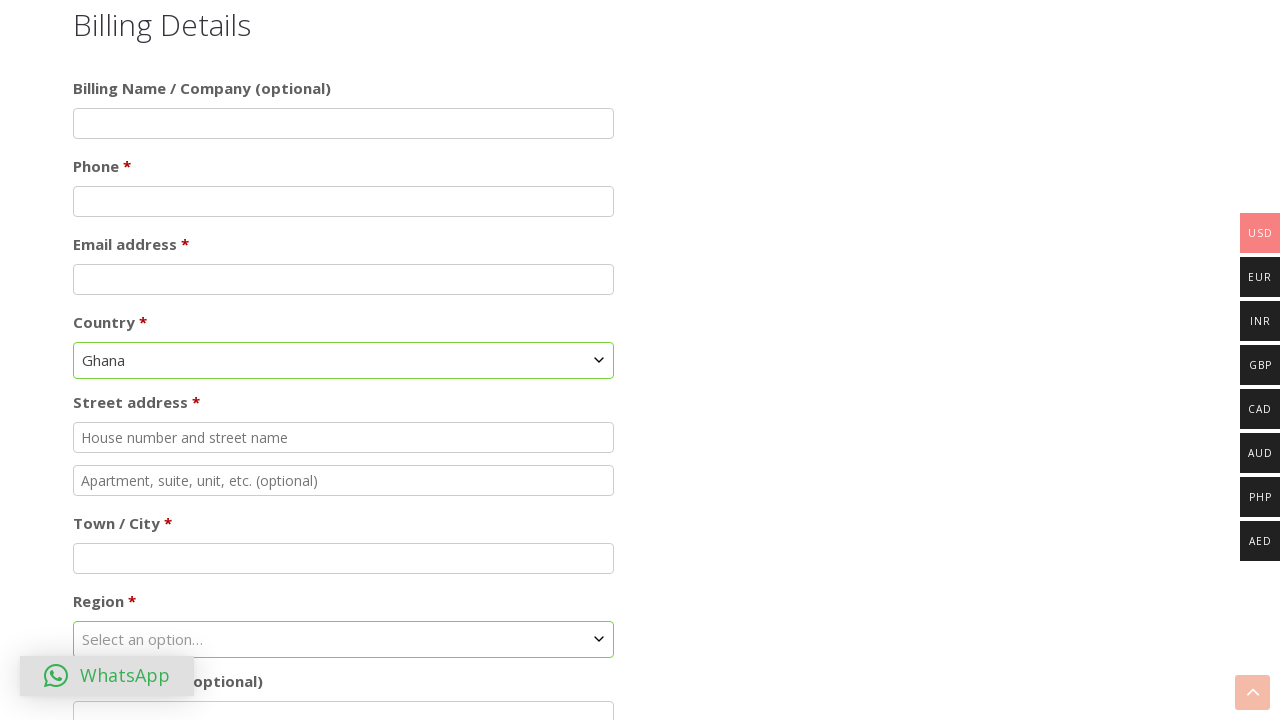

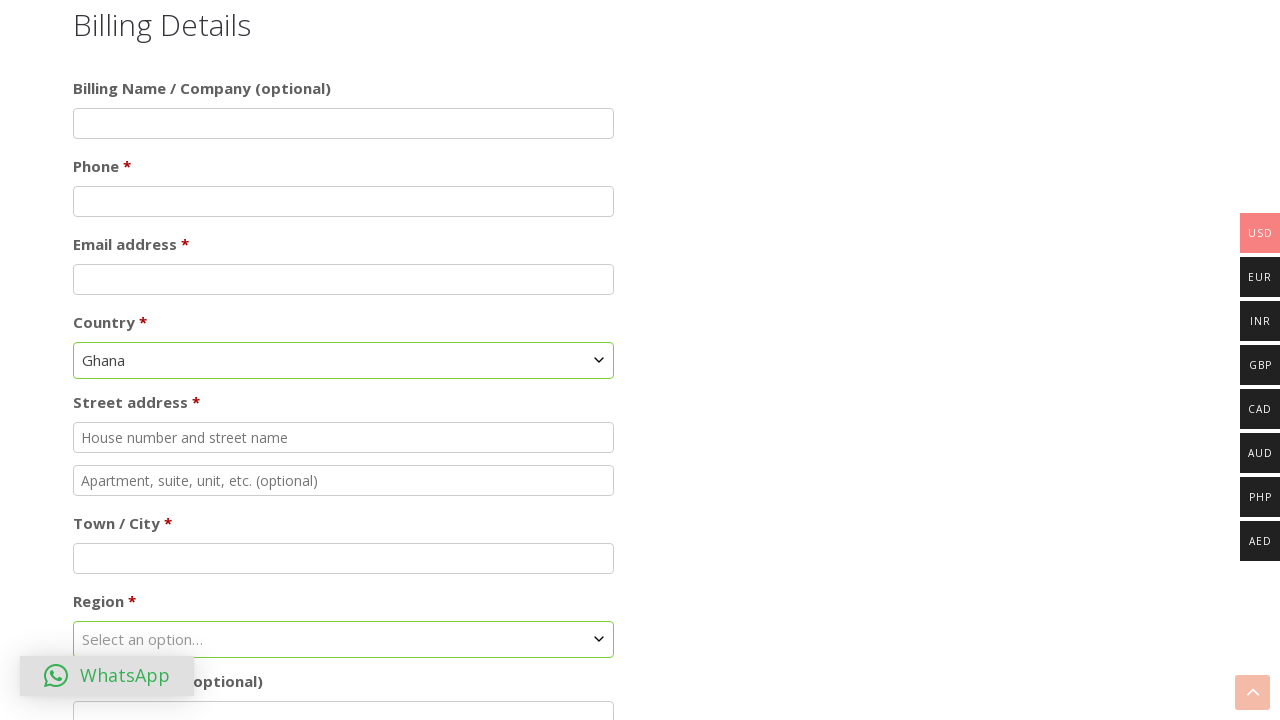